Tests table handling functionality by verifying the number of rows and columns in a product table, then selects a checkbox for a specific product (Tablet).

Starting URL: https://testautomationpractice.blogspot.com/

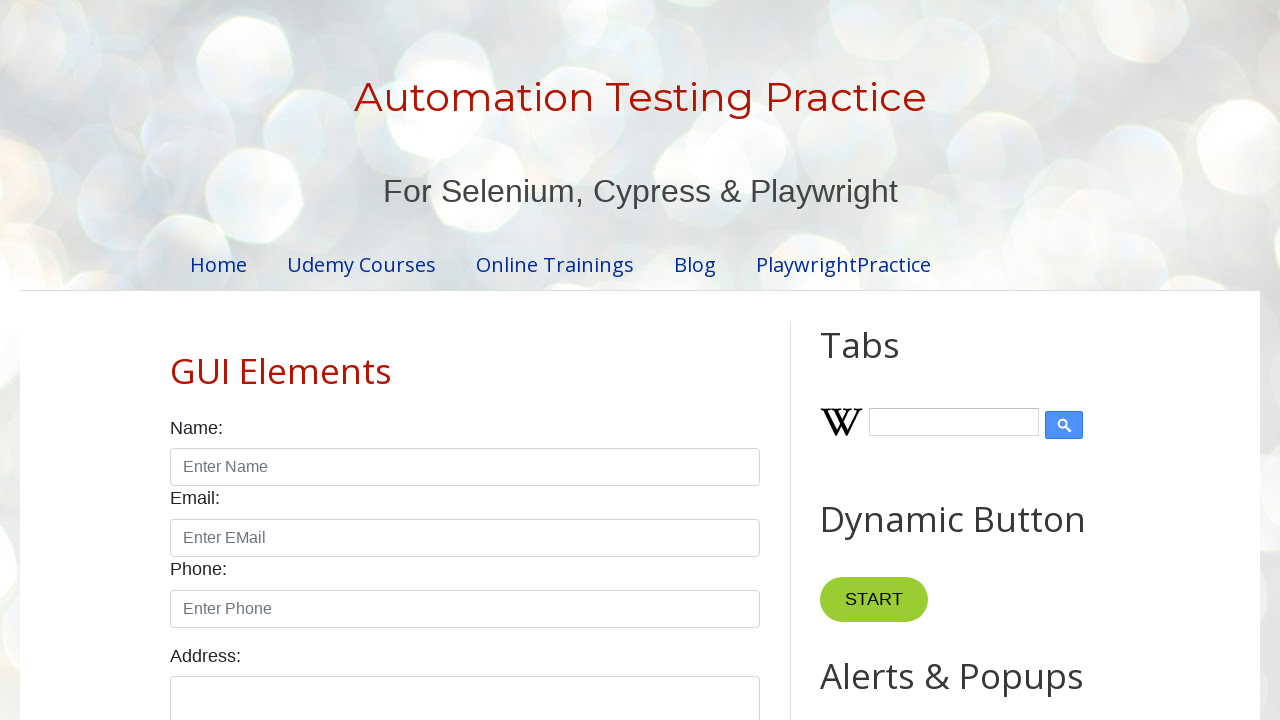

Located the product table
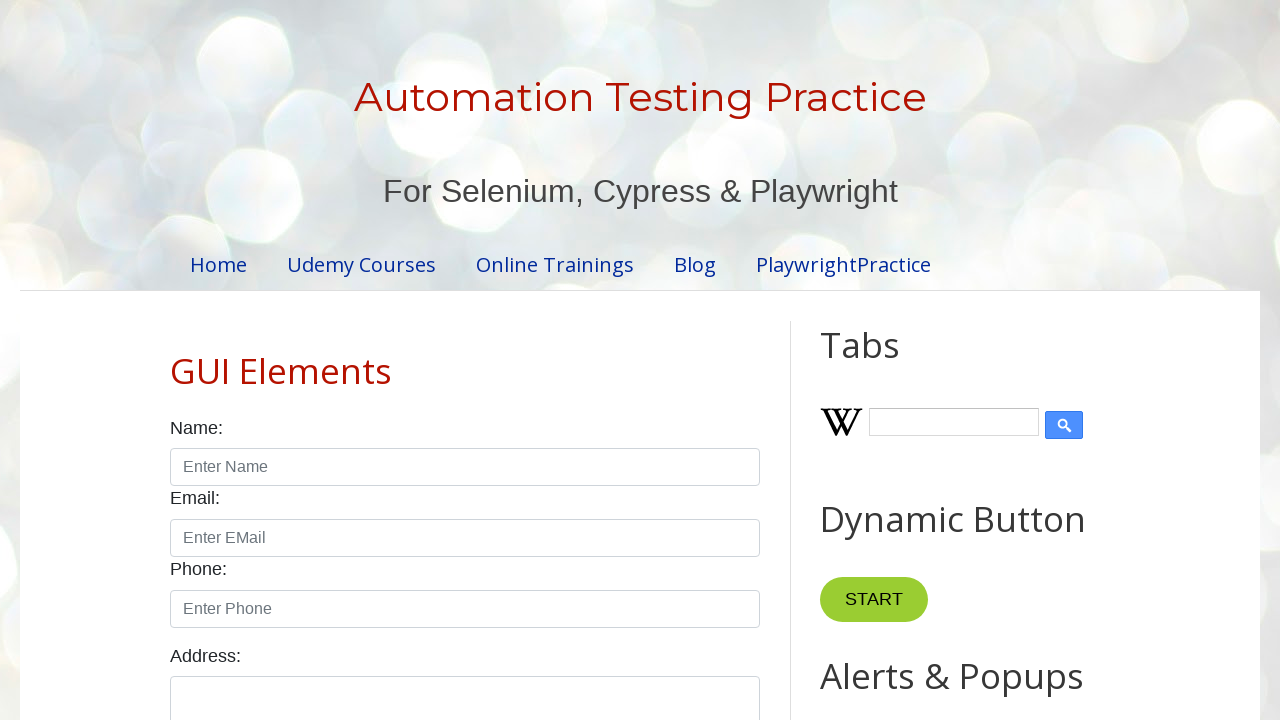

Located table header columns
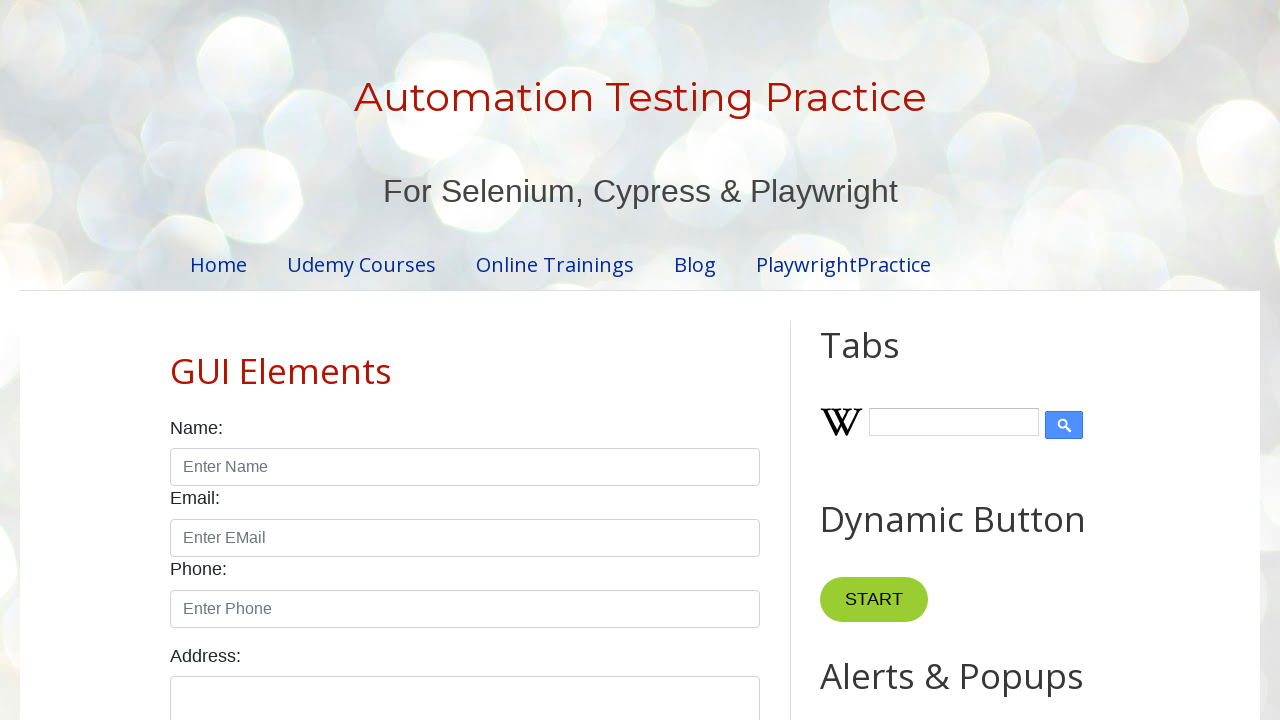

Verified table has 4 columns
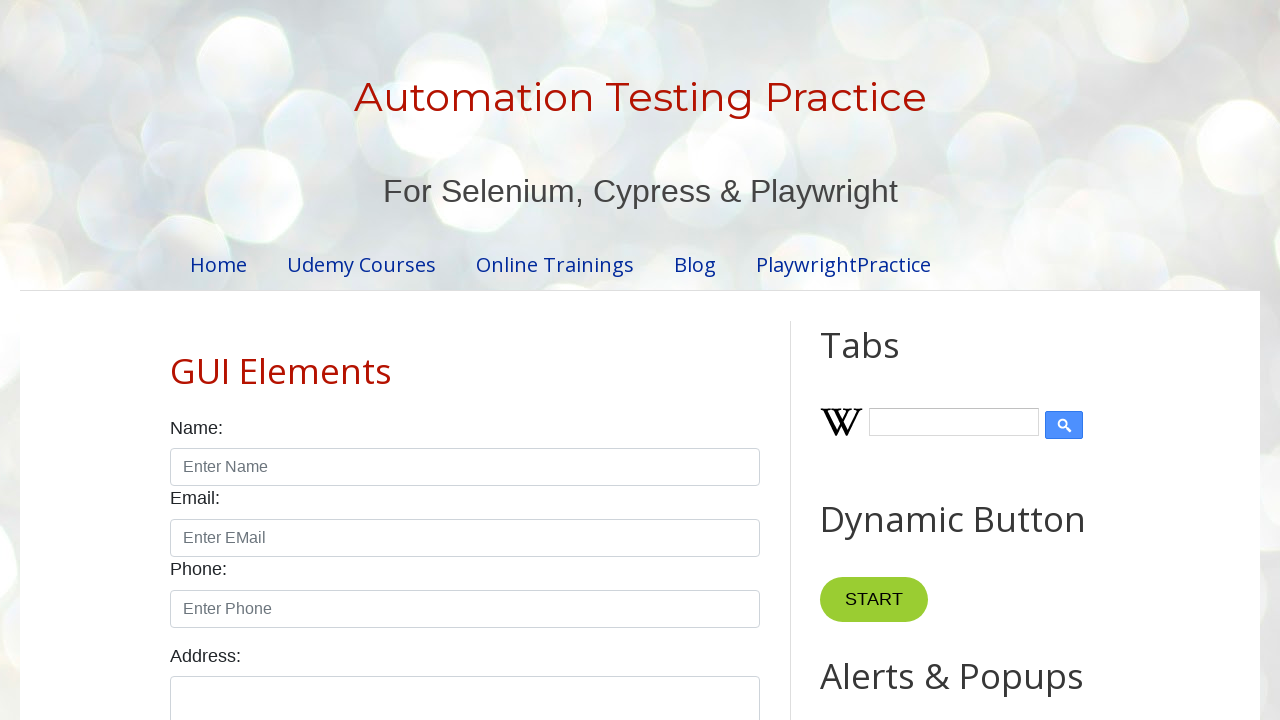

Located table body rows
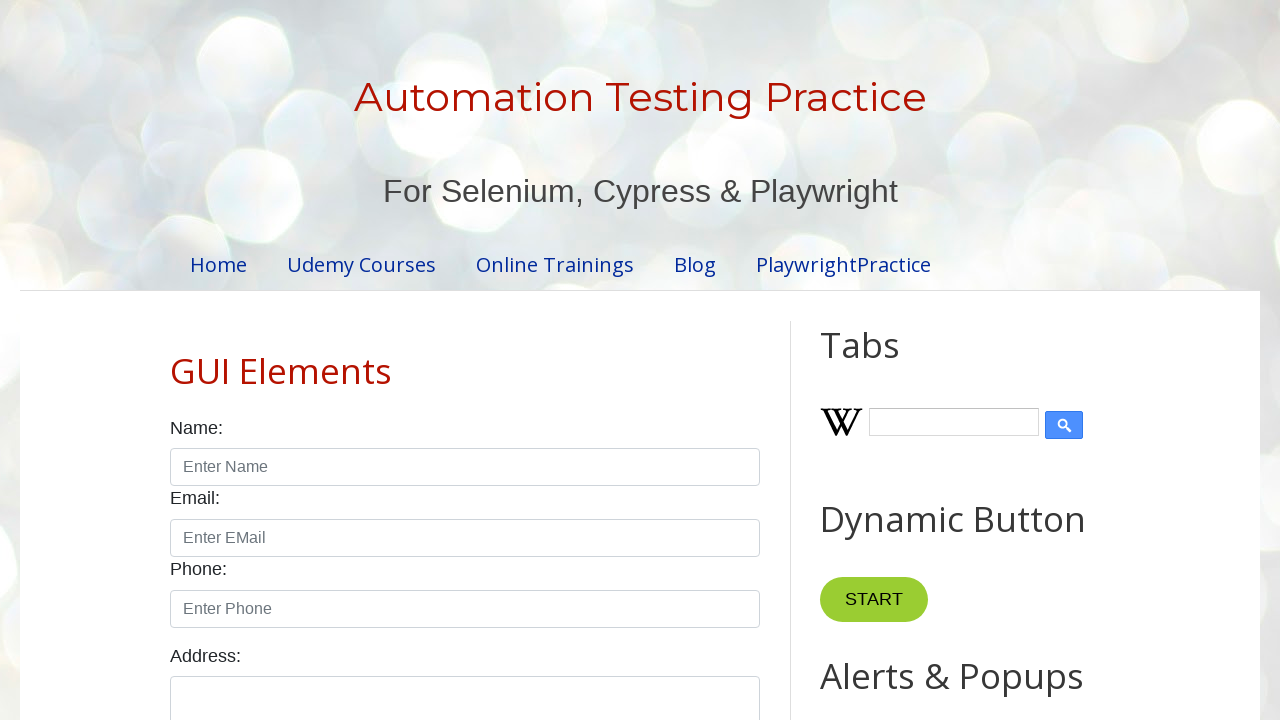

Verified table has 5 rows
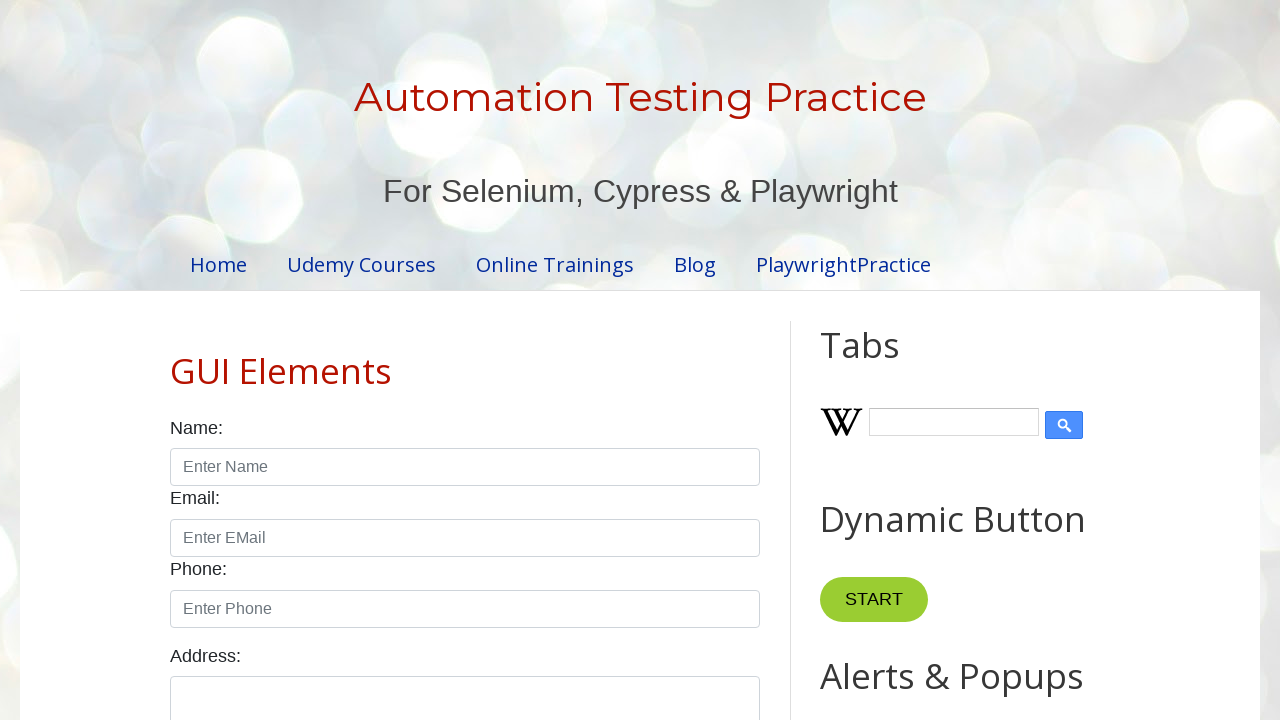

Found the Tablet product row
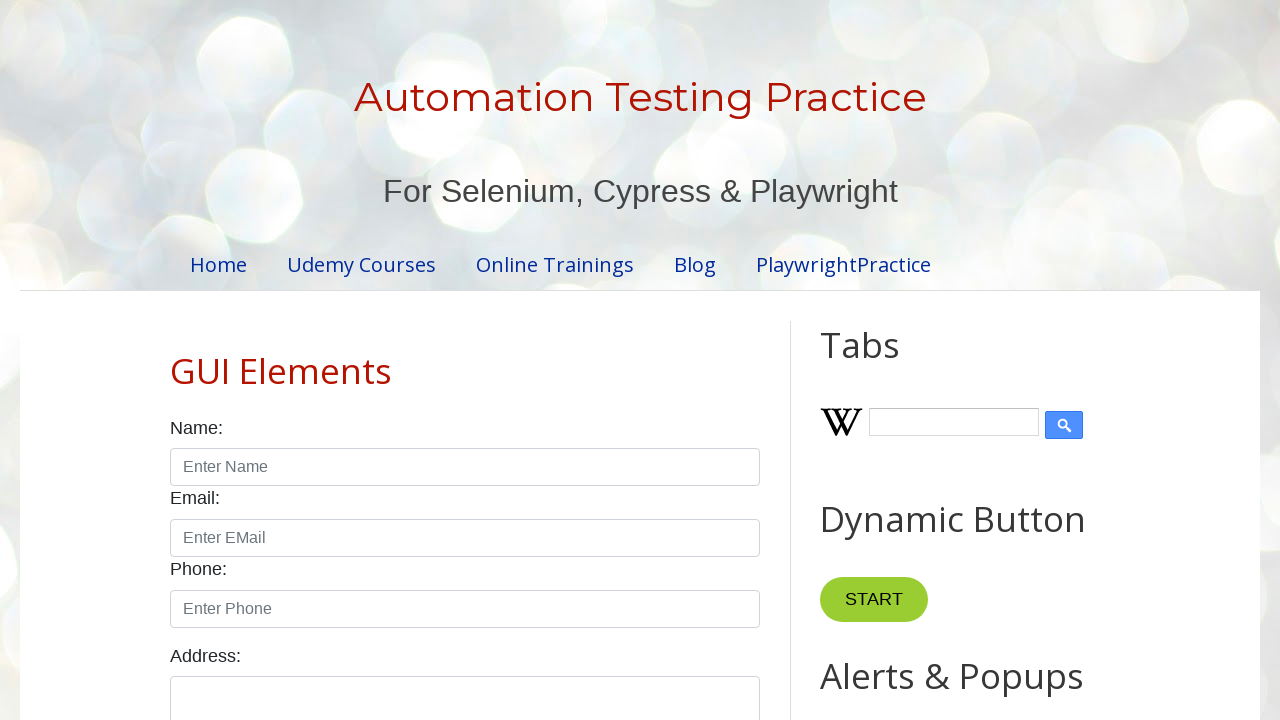

Selected checkbox for Tablet product at (651, 360) on #productTable >> tbody tr >> internal:has-text="Tablet"i >> internal:has="td" >>
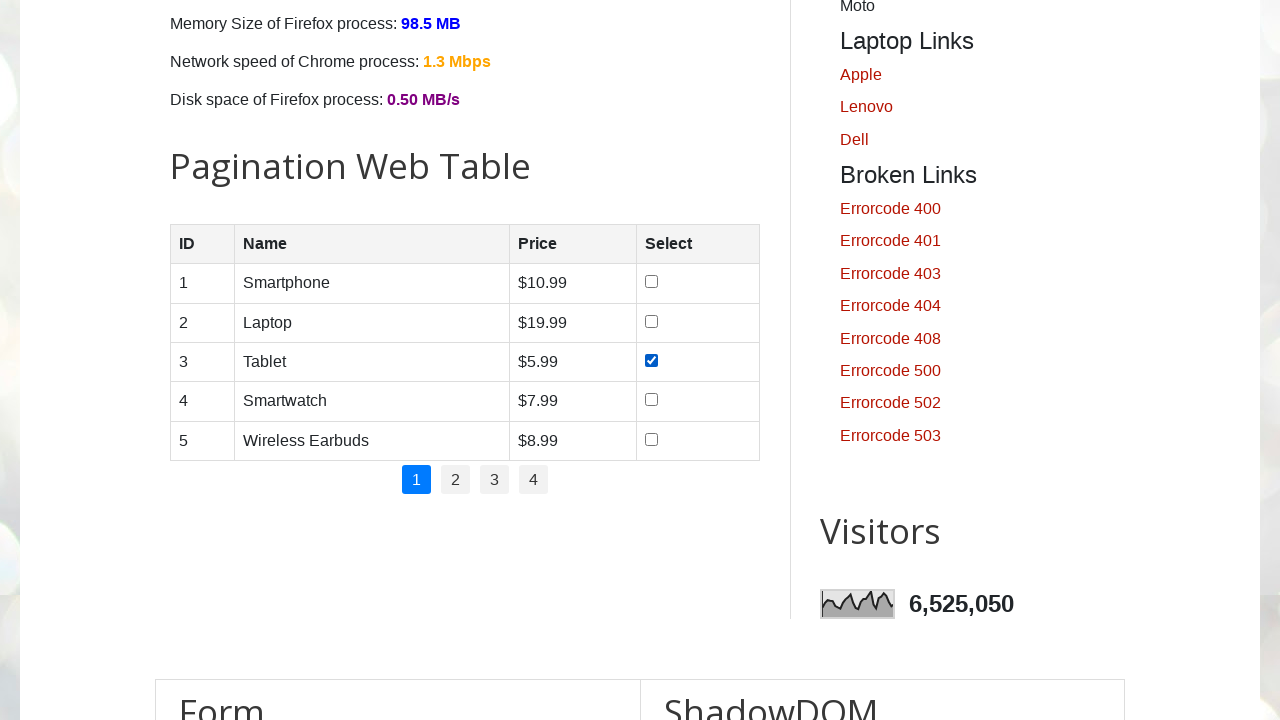

Waited for visual confirmation
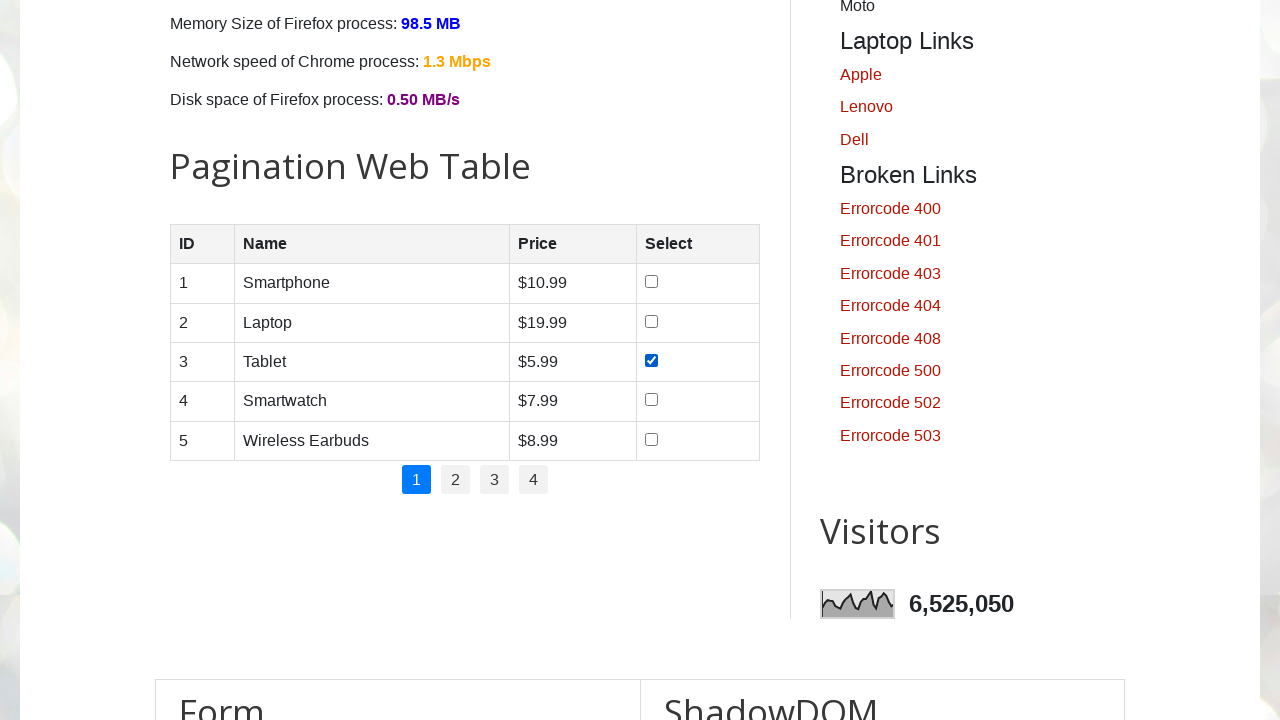

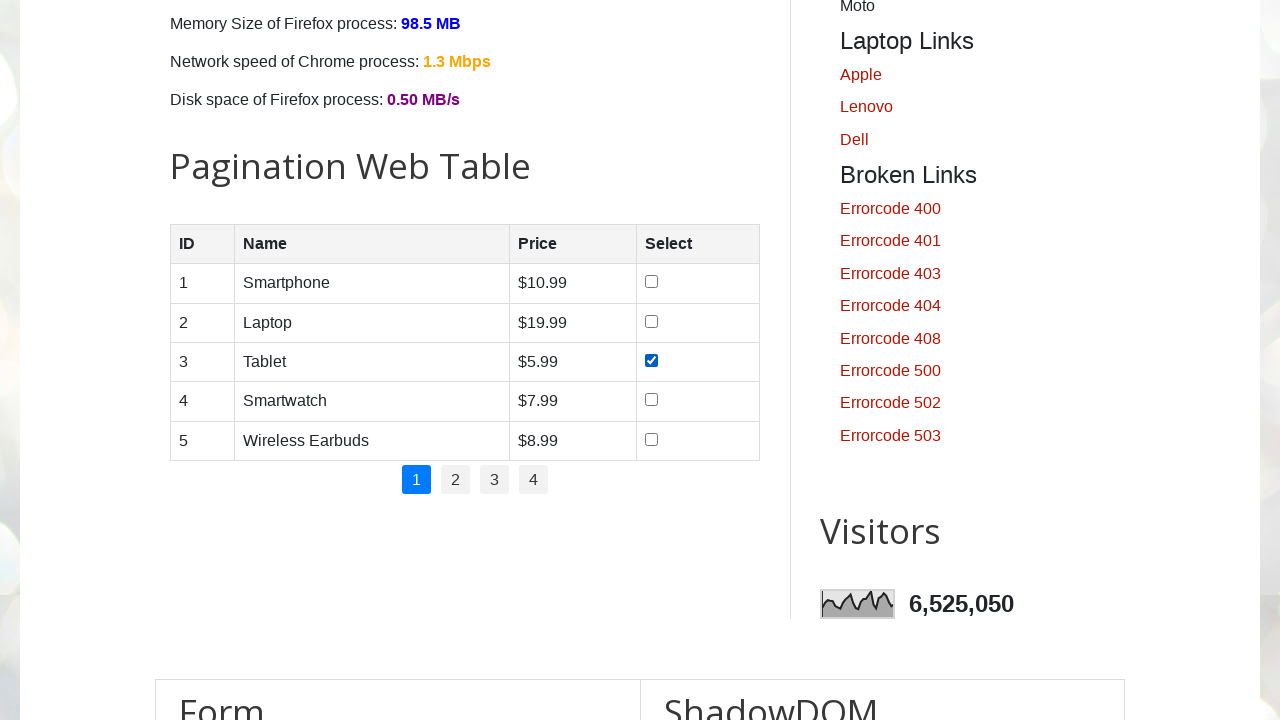